Searches for 'phone', clicks on the first product in the results, and verifies the product description contains 'phone'

Starting URL: https://www.testotomasyonu.com

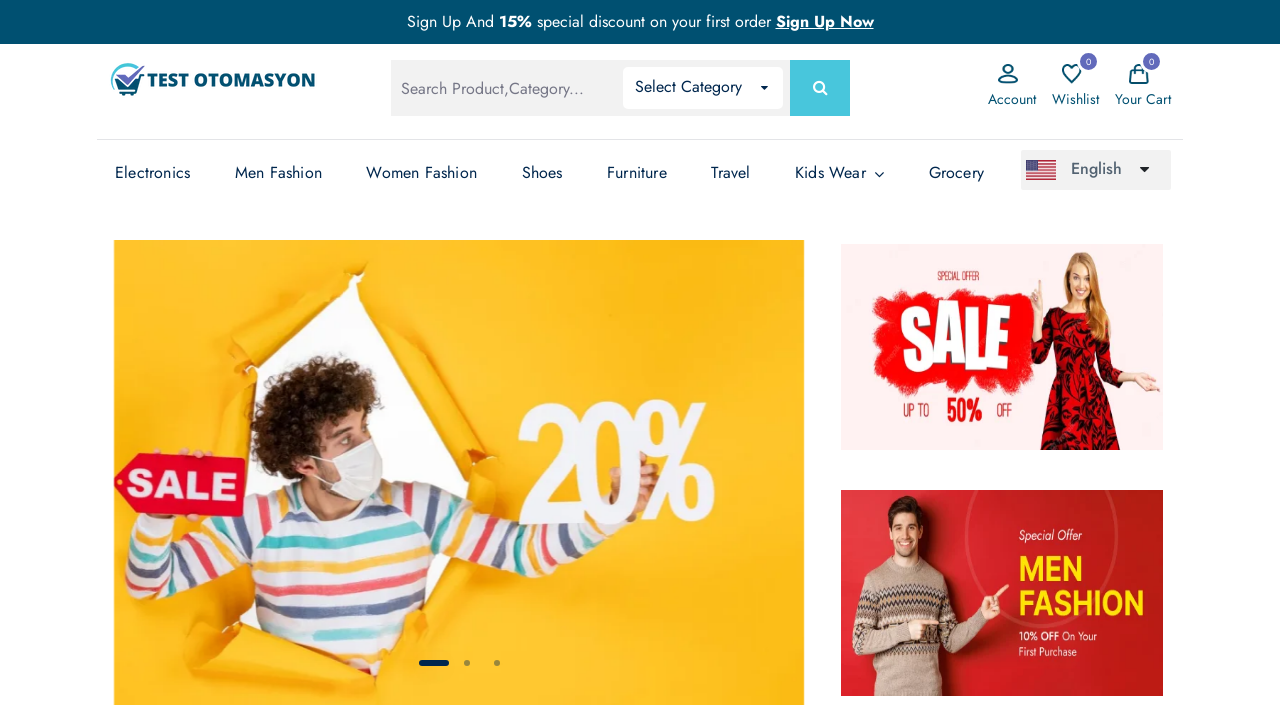

Filled search field with 'phone' on #global-search
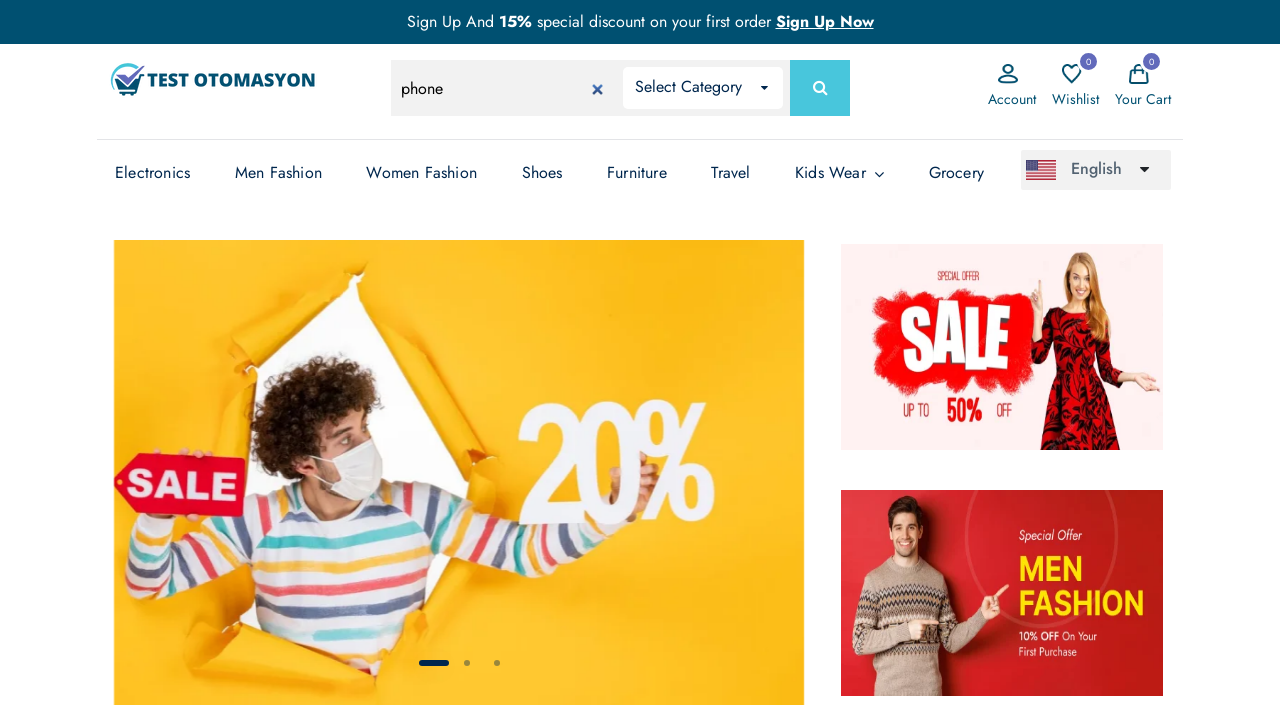

Pressed Enter to submit search for 'phone' on #global-search
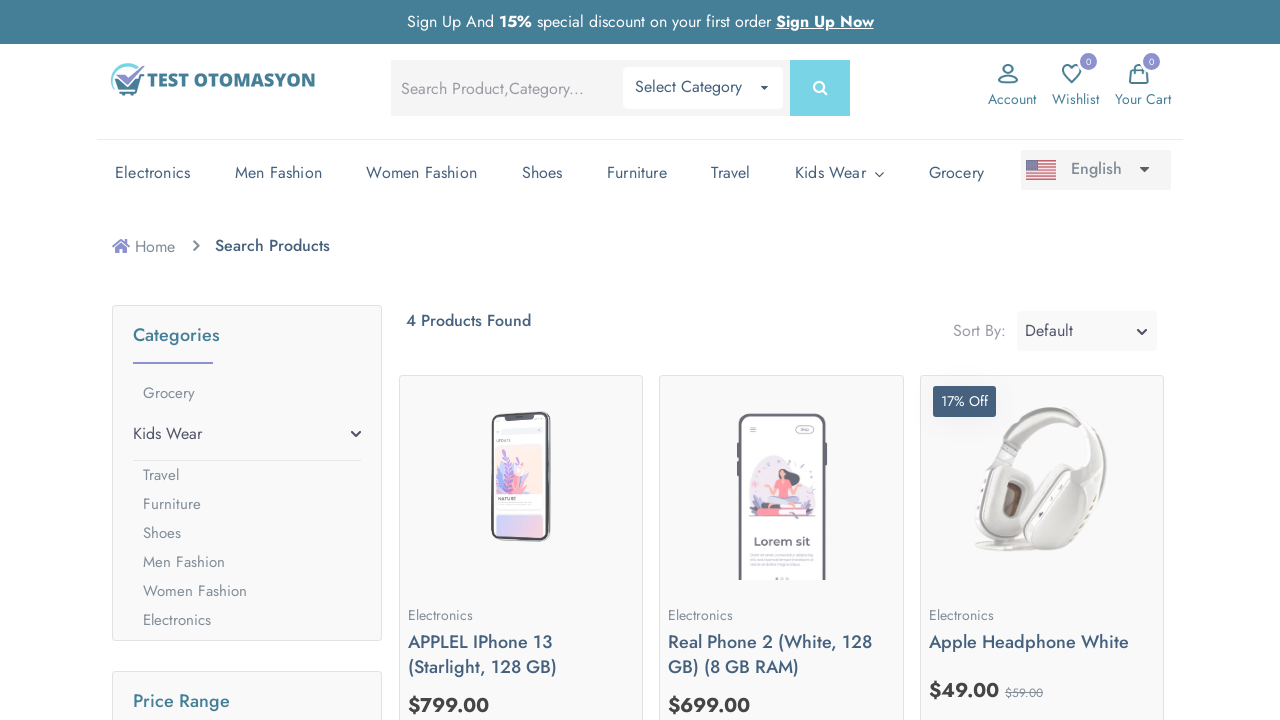

Search results loaded with product boxes visible
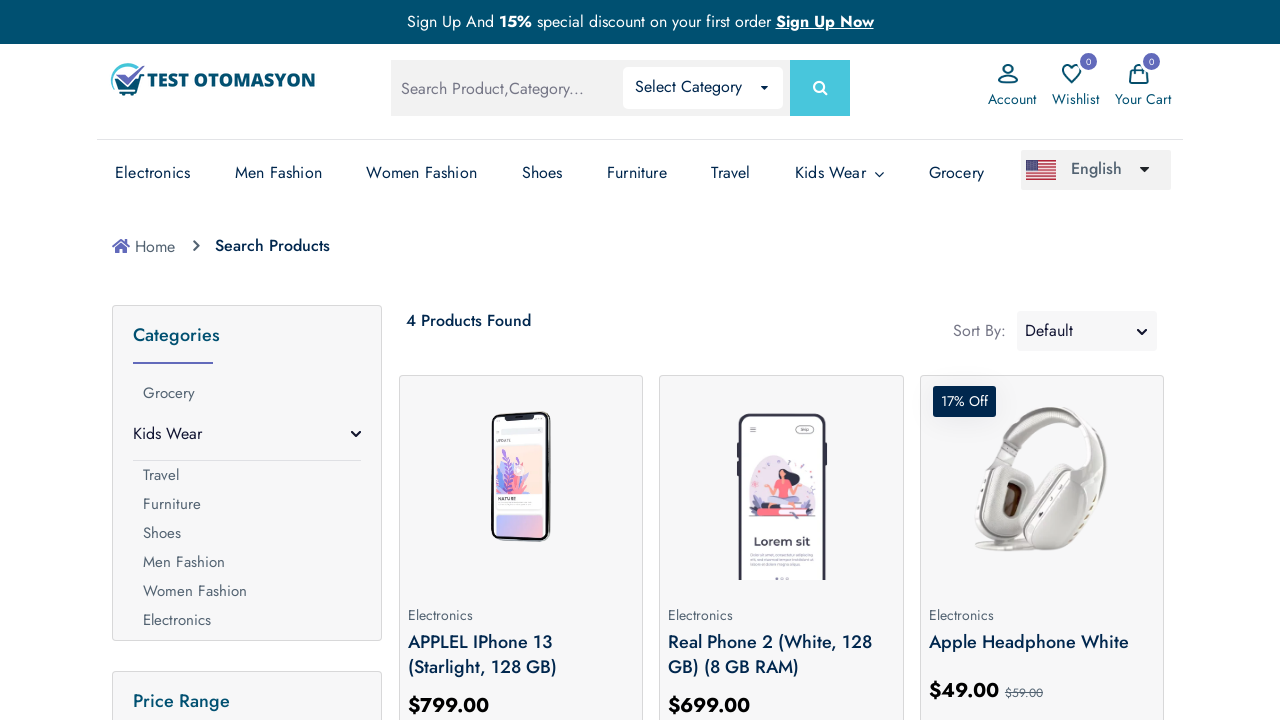

Clicked on the first product in search results at (521, 540) on .product-box.my-2.py-1 >> nth=0
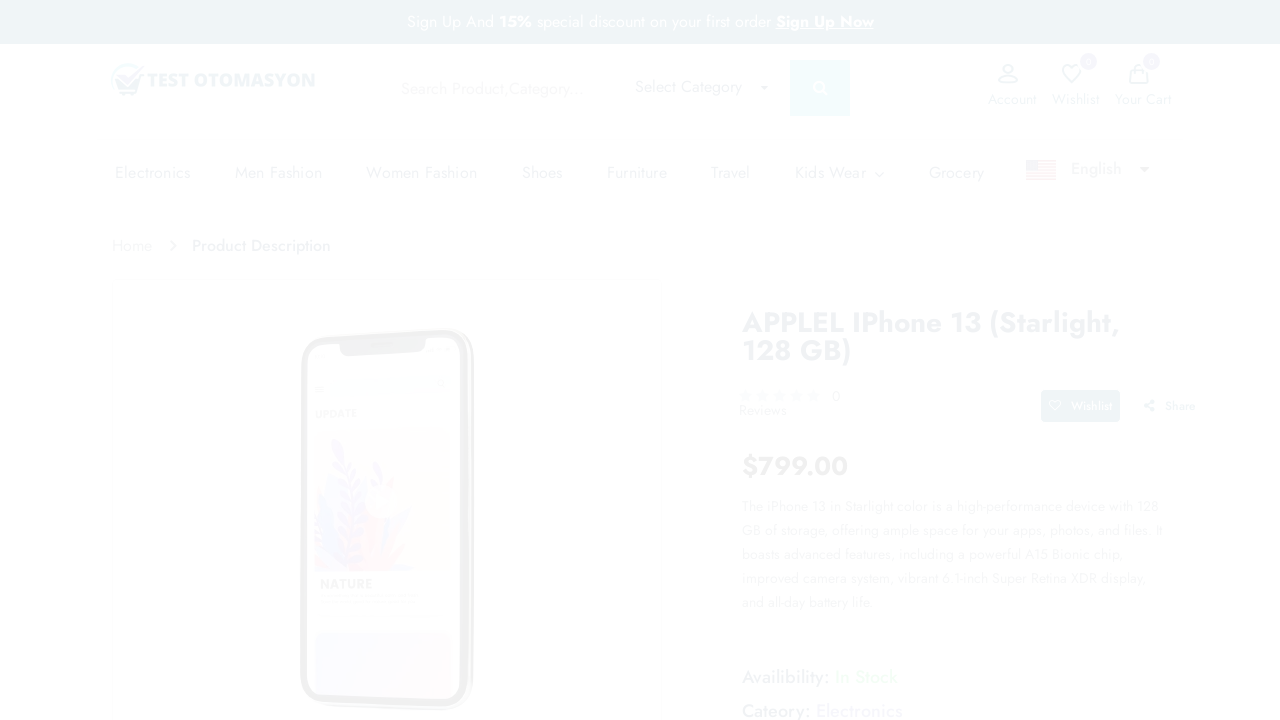

Product page loaded with description visible
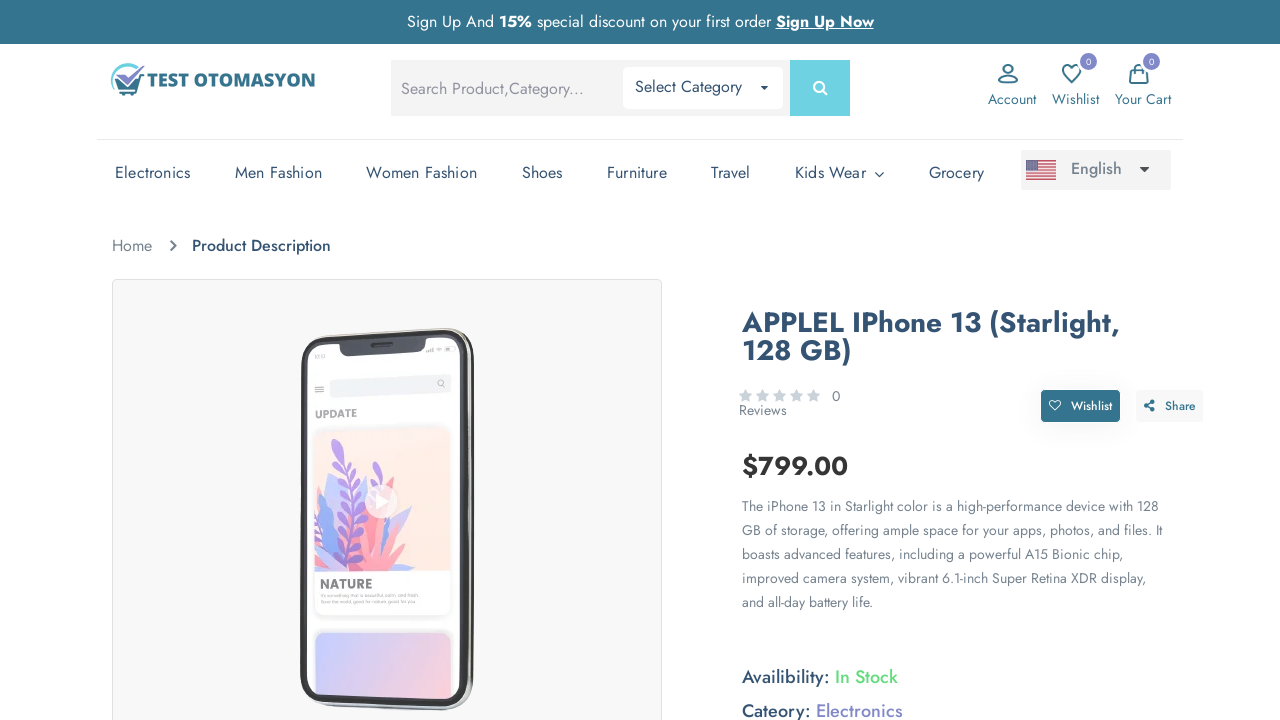

Retrieved product description text
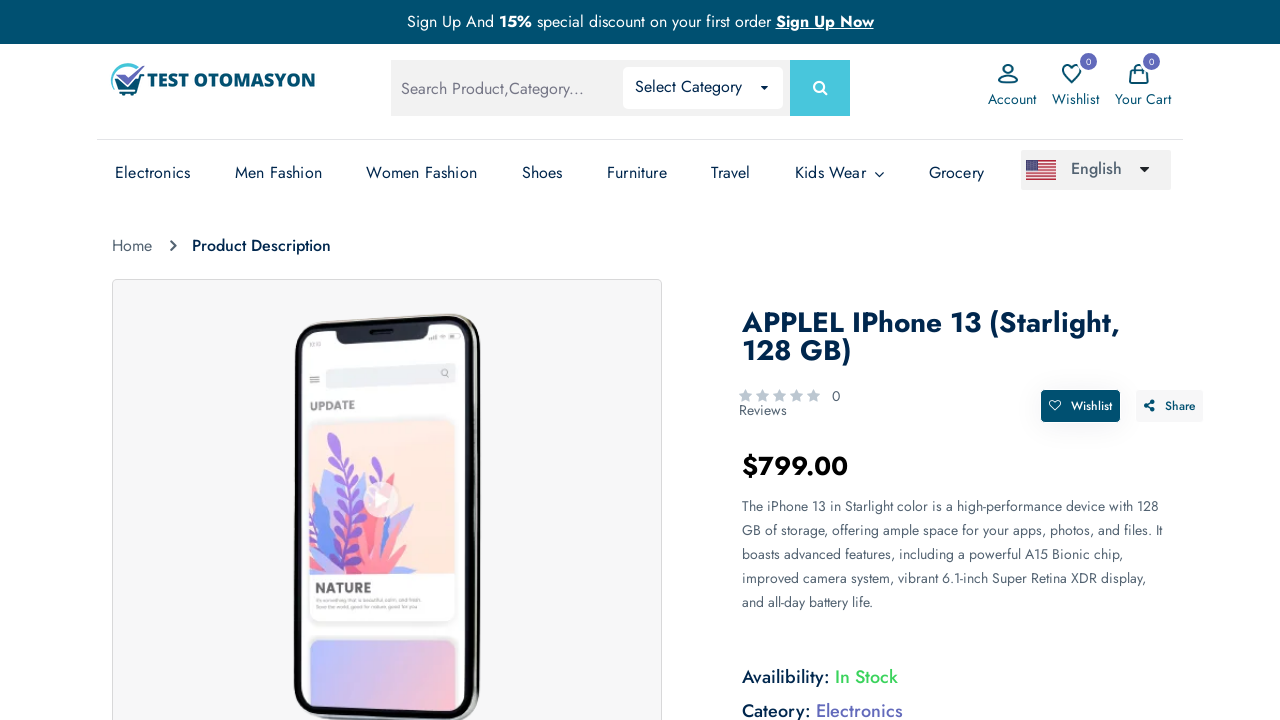

Verified that 'phone' is contained in product description
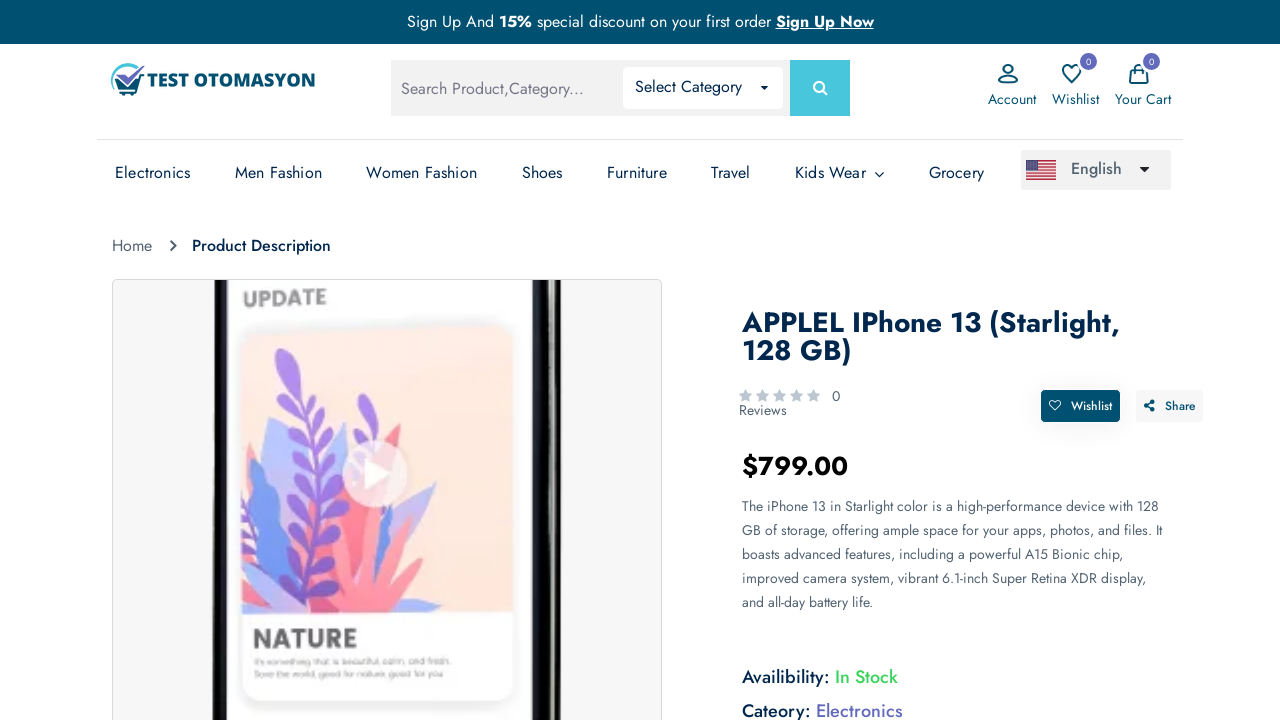

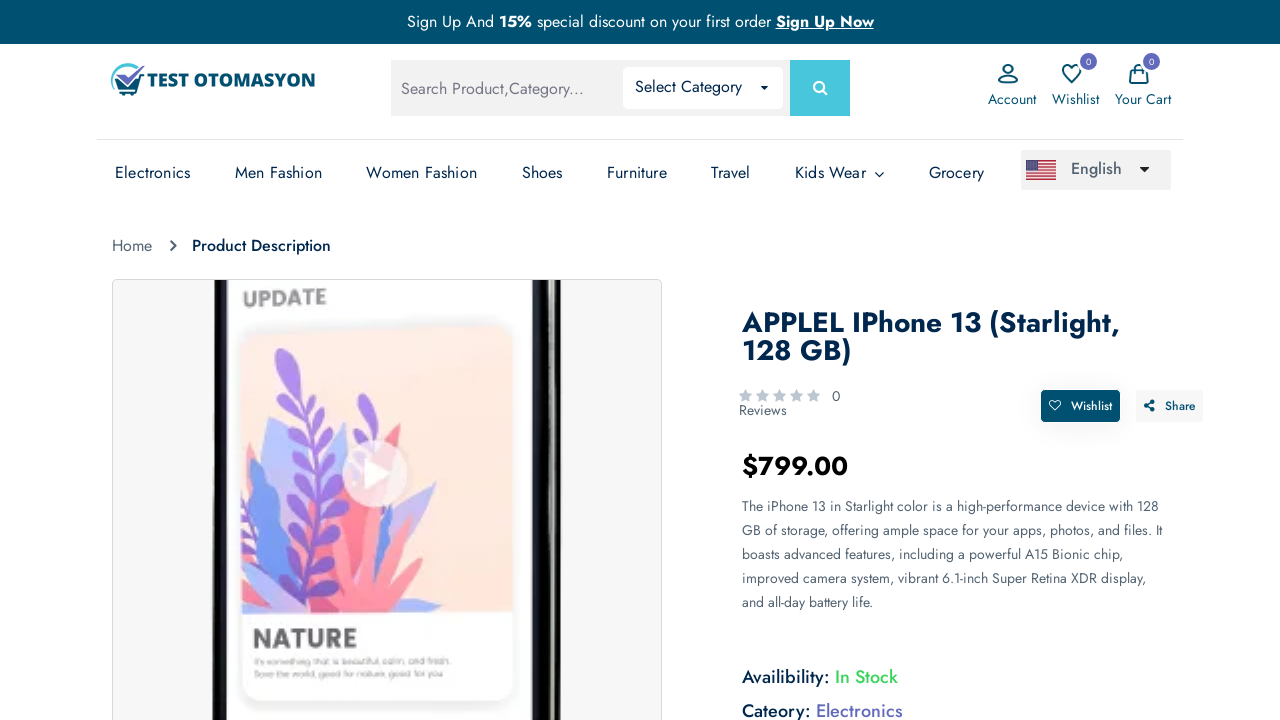